Tests entering text into the todo input field on the LambdaTest sample todo app

Starting URL: https://lambdatest.github.io/sample-todo-app/

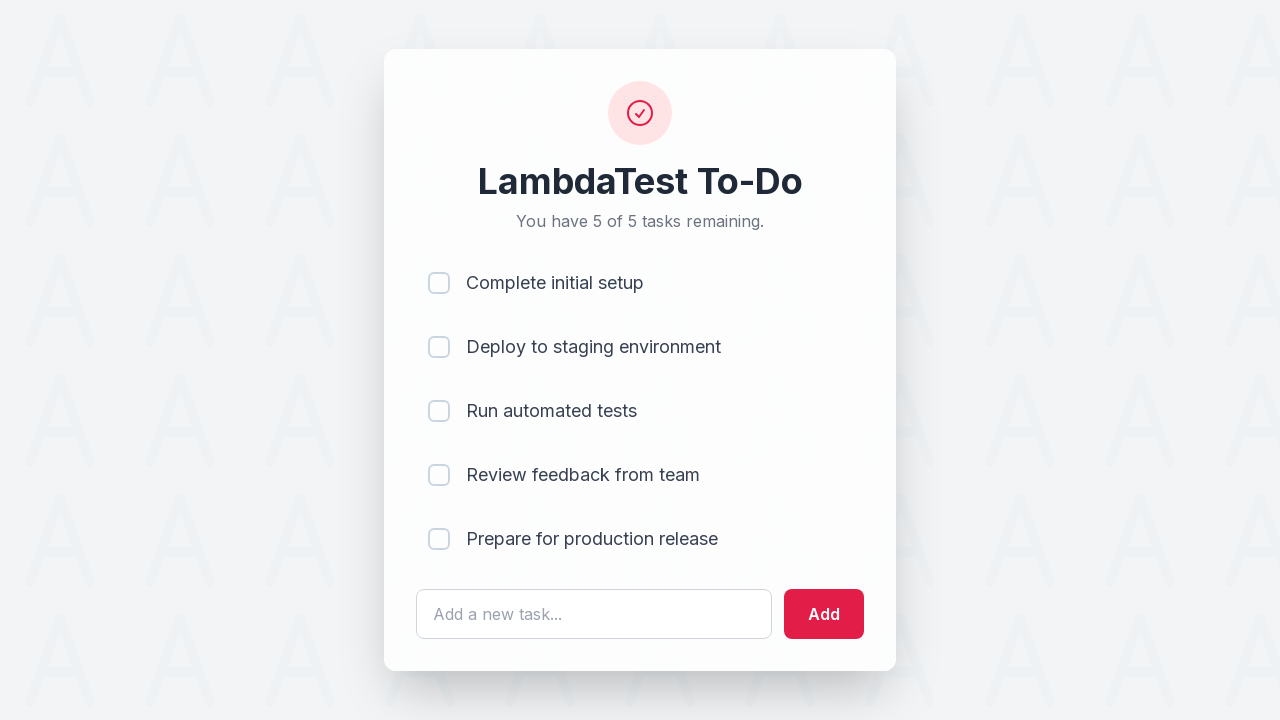

Filled todo input field with 'Happy Testing at LambdaTest' on #sampletodotext
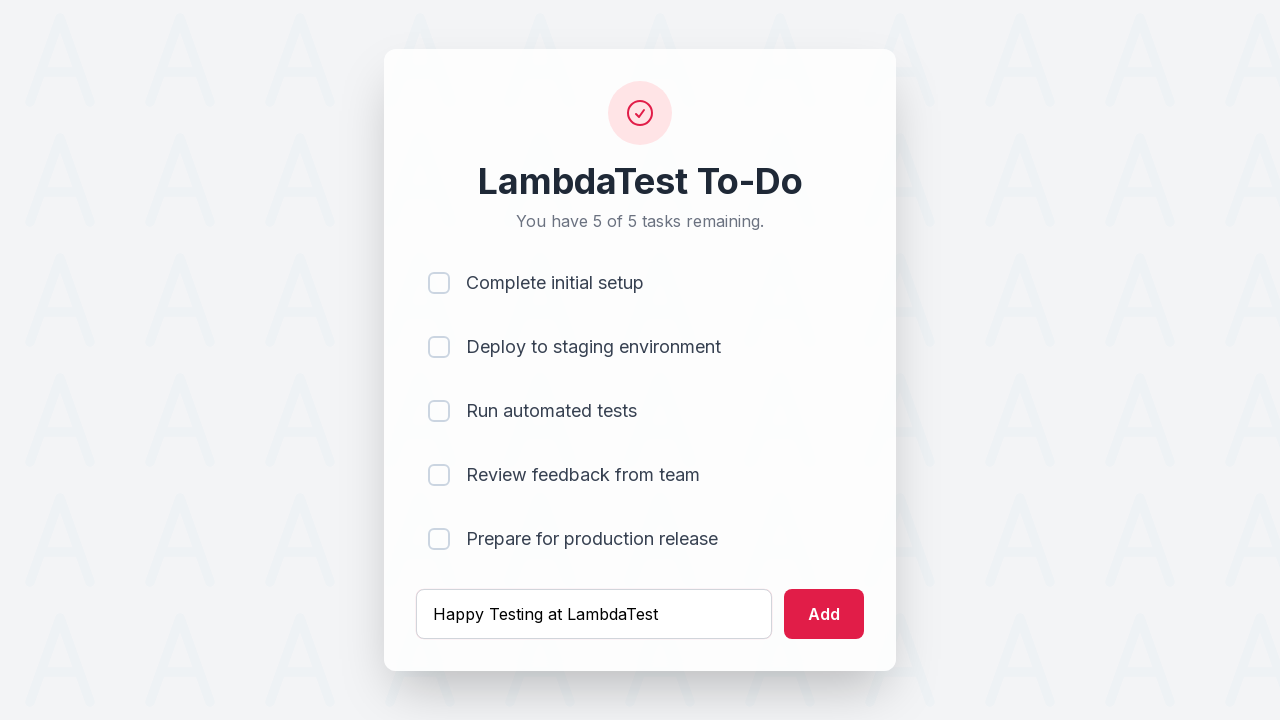

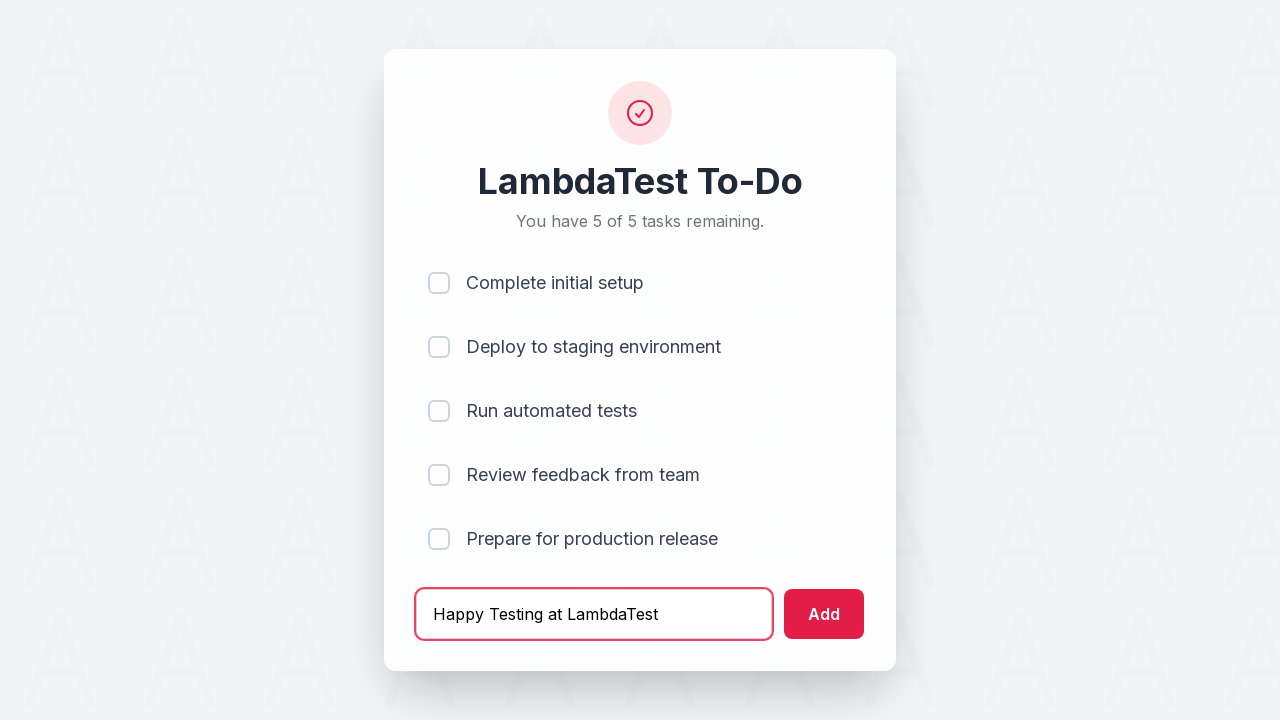